Navigates to the Assurant website homepage and verifies the page loads successfully

Starting URL: http://www.assurant.com/

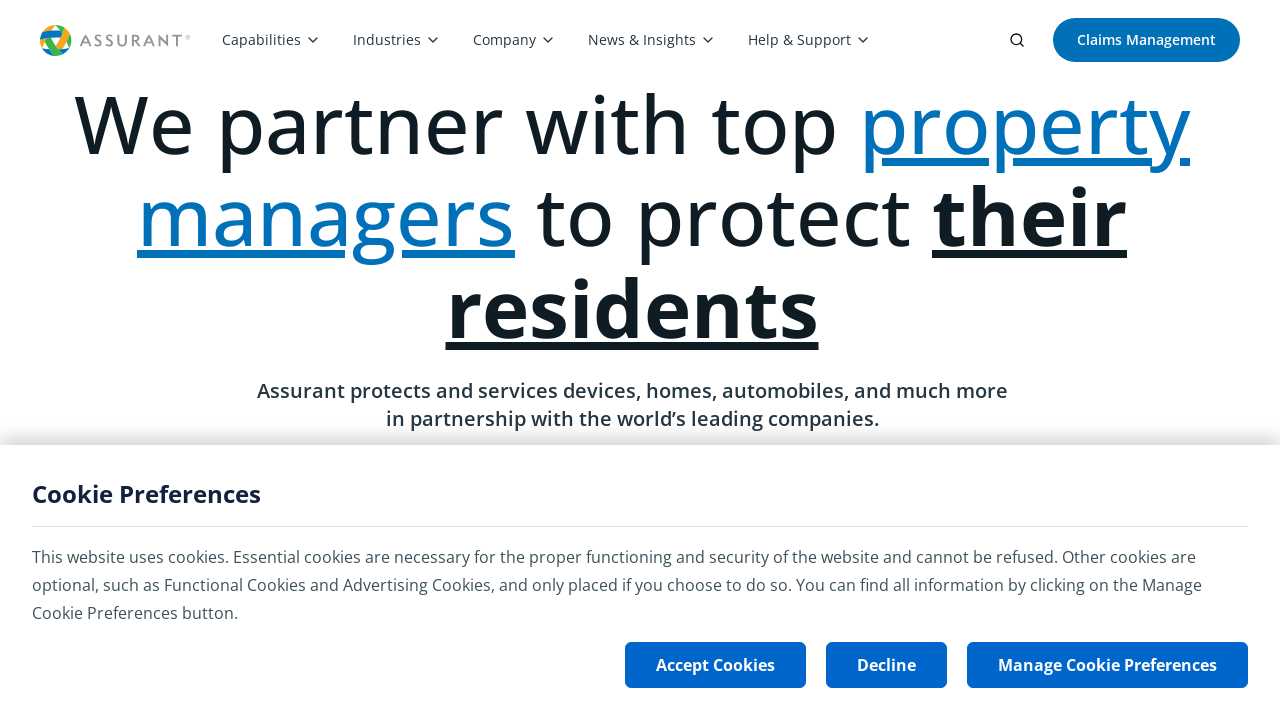

Navigated to Assurant homepage at http://www.assurant.com/
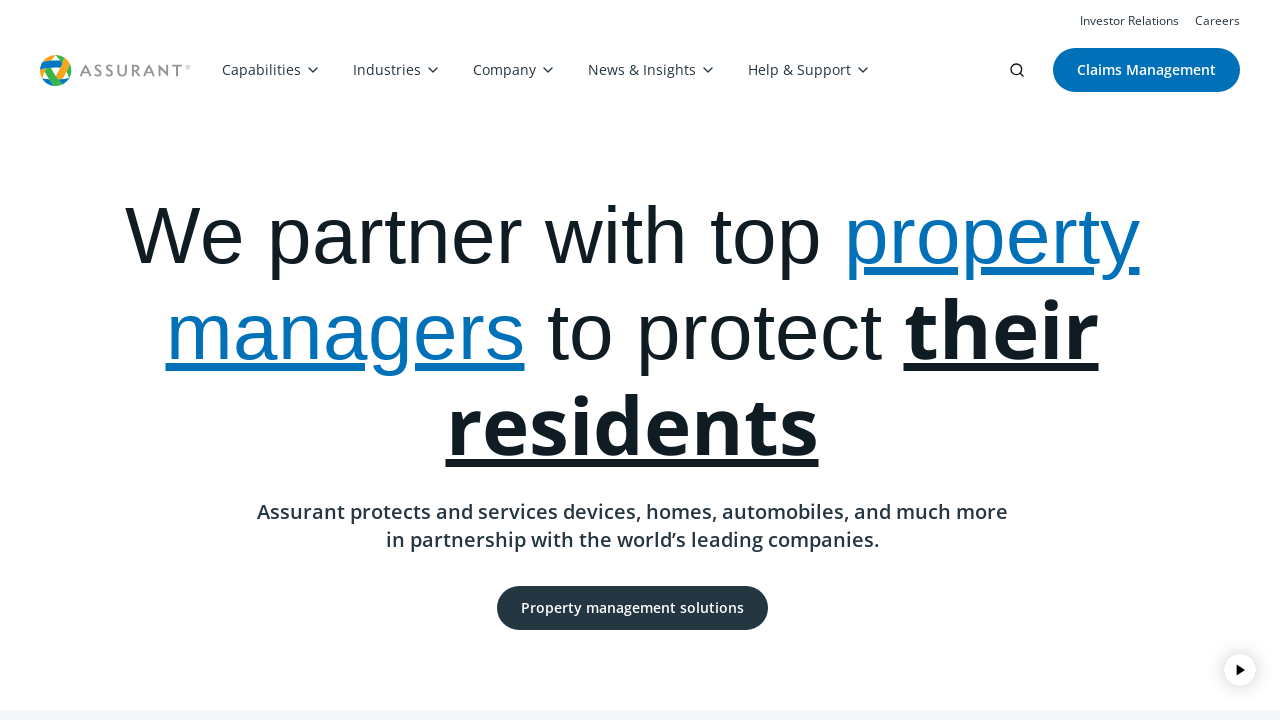

Page DOM content has loaded
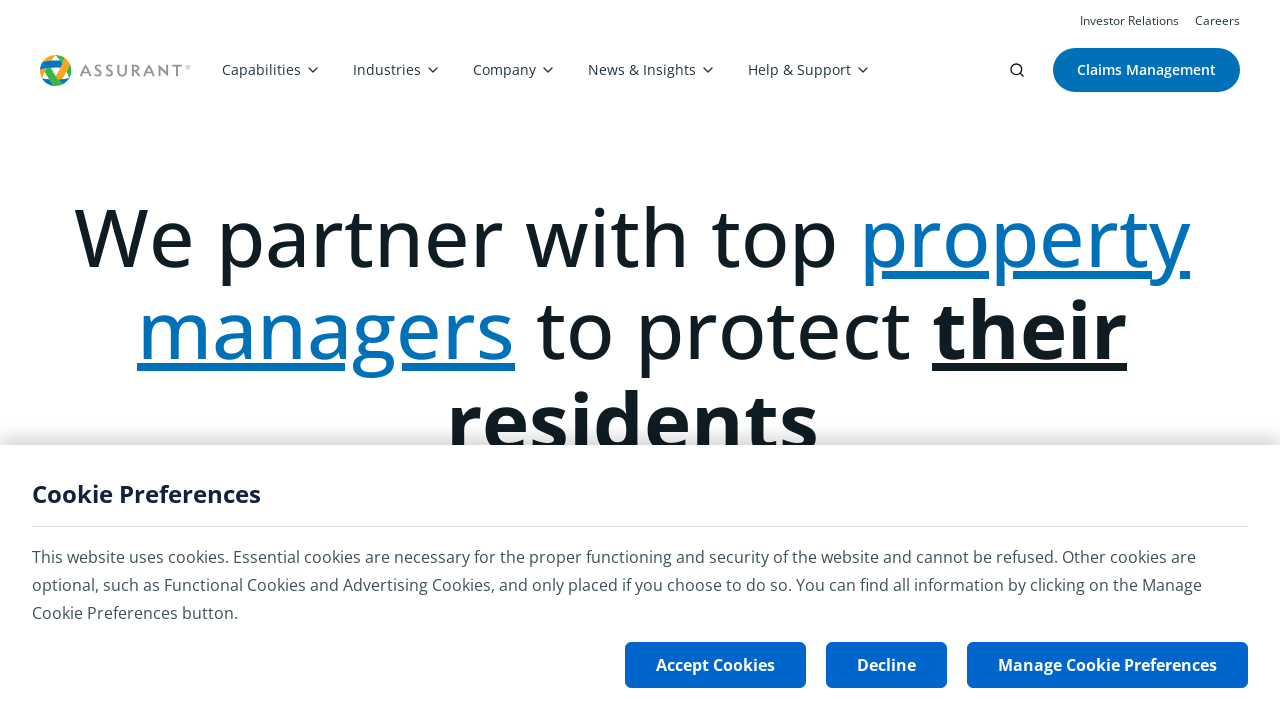

Verified page has a title, confirming successful page load
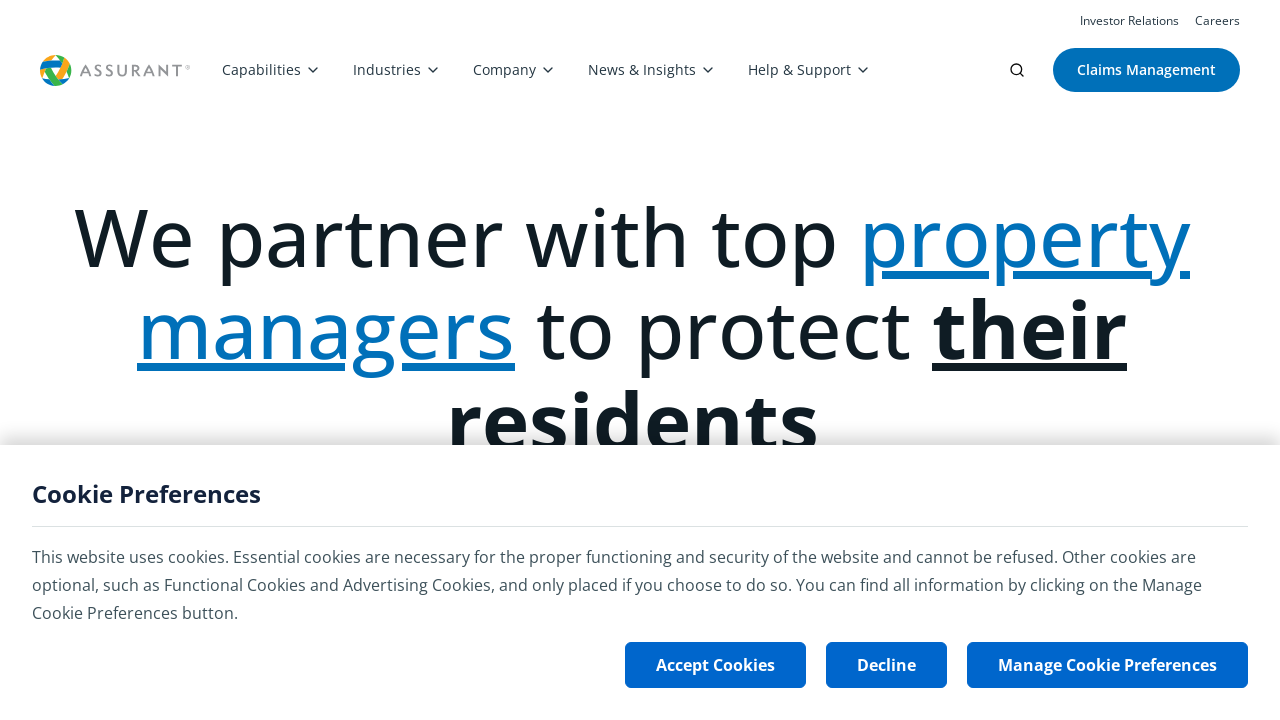

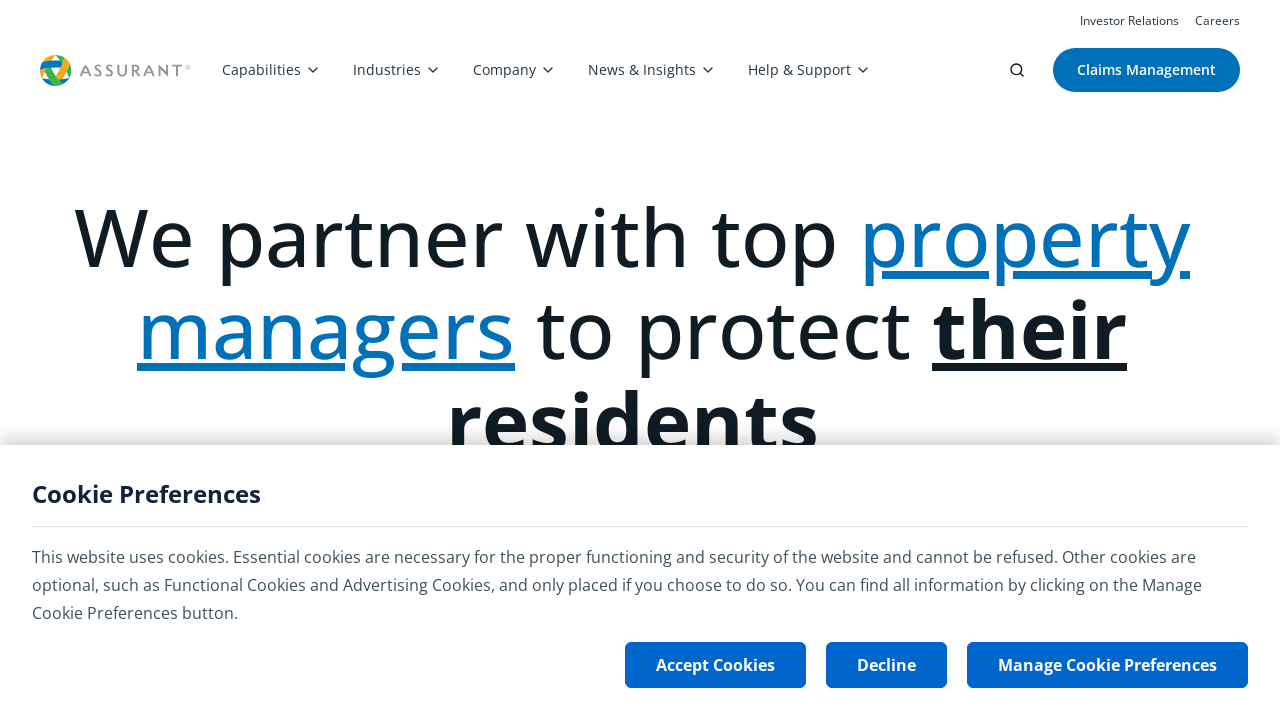